Tests JavaScript alert functionality by clicking alert button and verifying the alert message

Starting URL: http://www.automationbykrishna.com/#

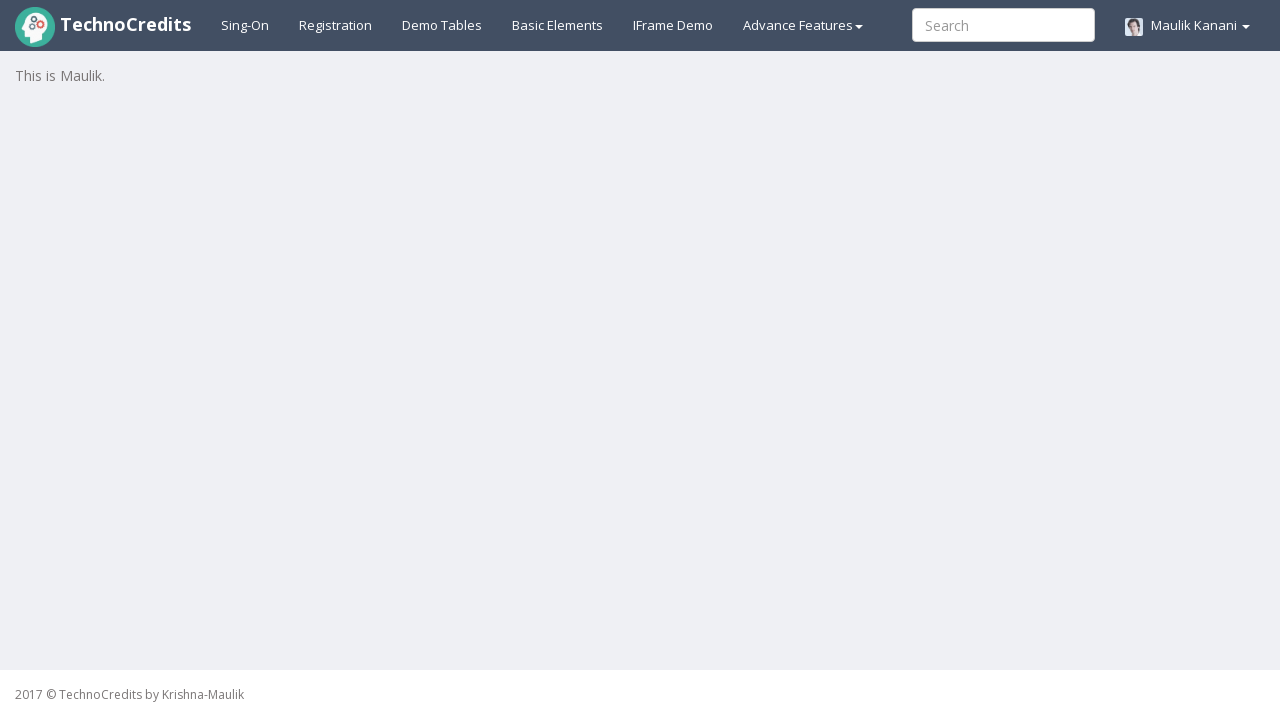

Clicked basic elements section at (558, 25) on #basicelements
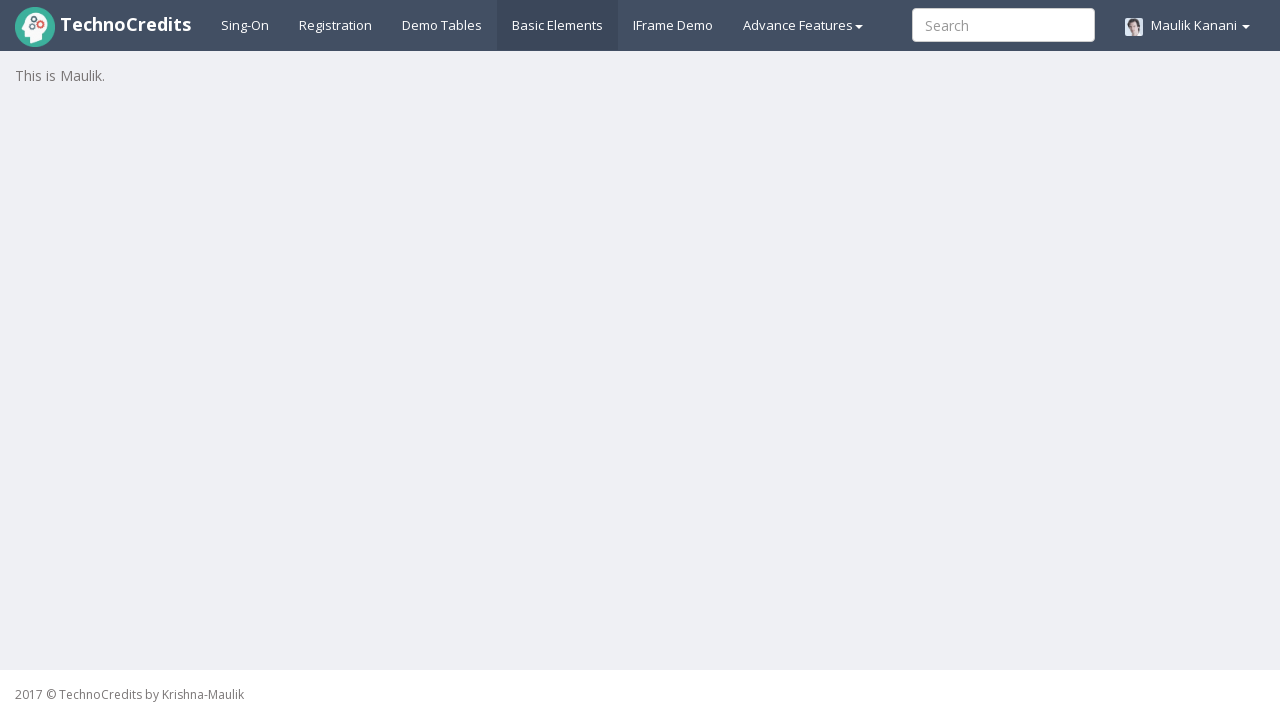

Waited 2 seconds for page to load
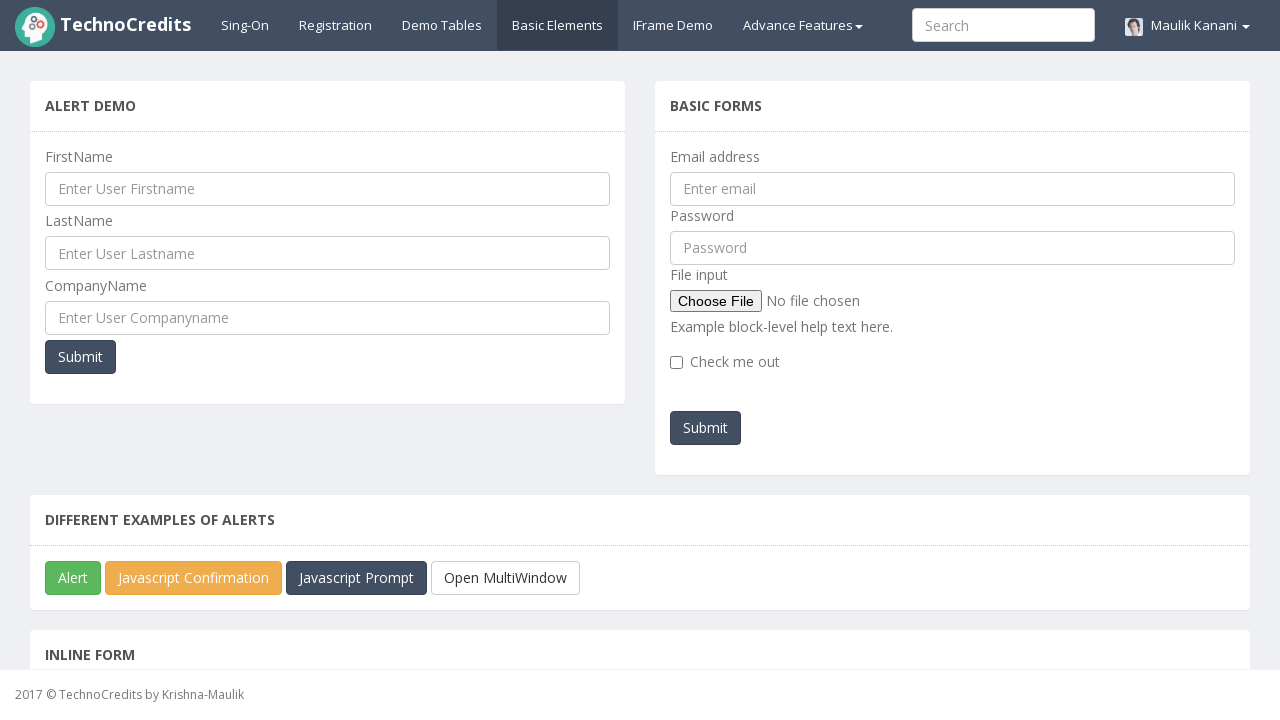

Located JavaScript alert button
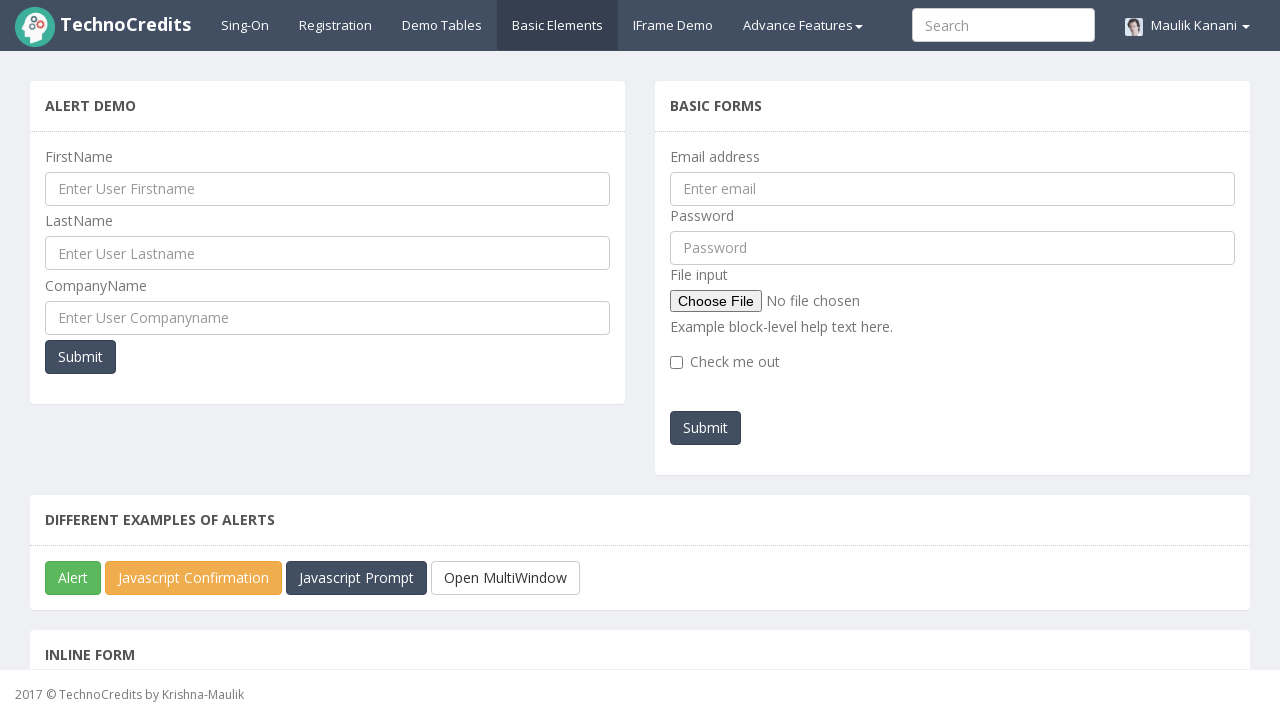

Scrolled JavaScript alert button into view
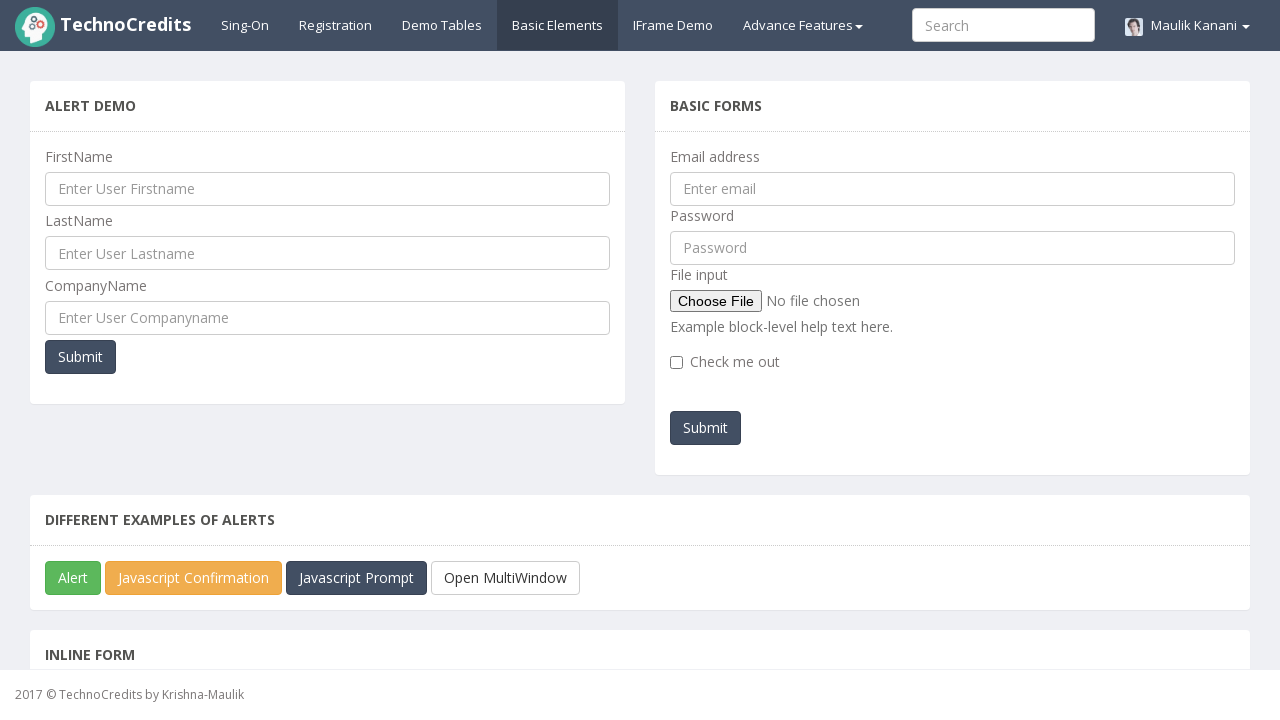

Set up dialog handler to accept alerts
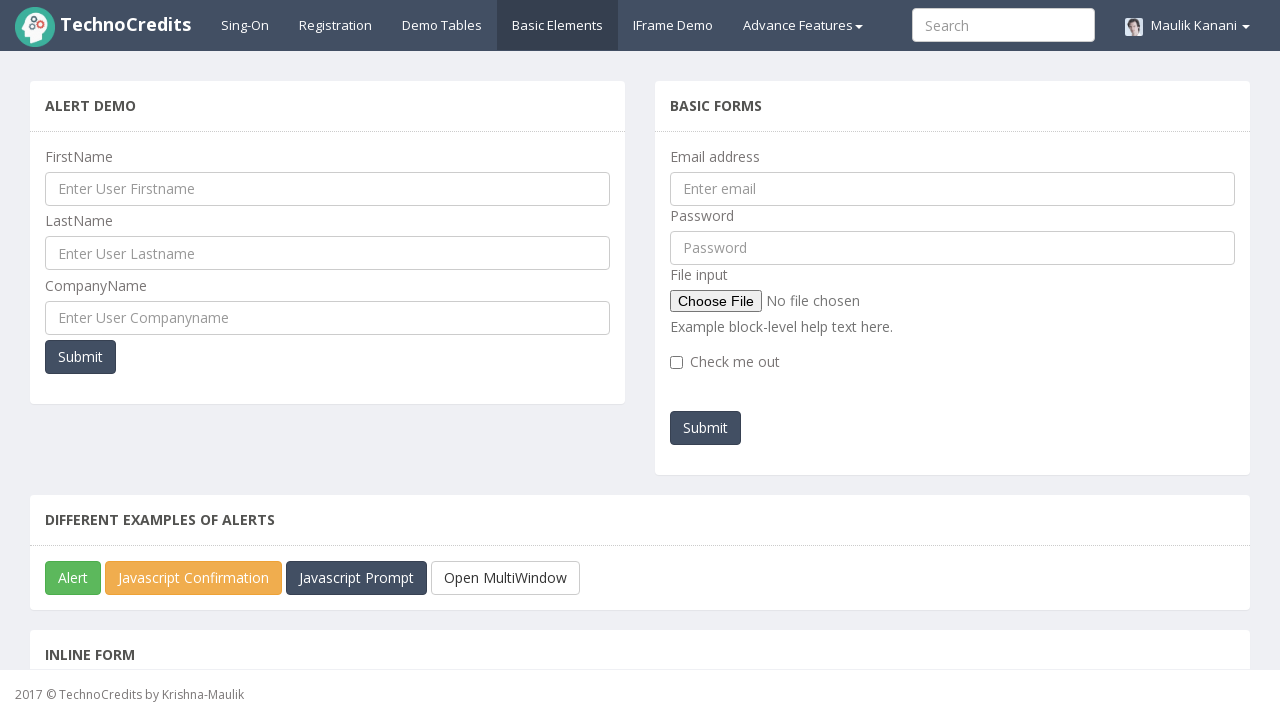

Clicked JavaScript alert button and alert was accepted at (73, 578) on #javascriptAlert
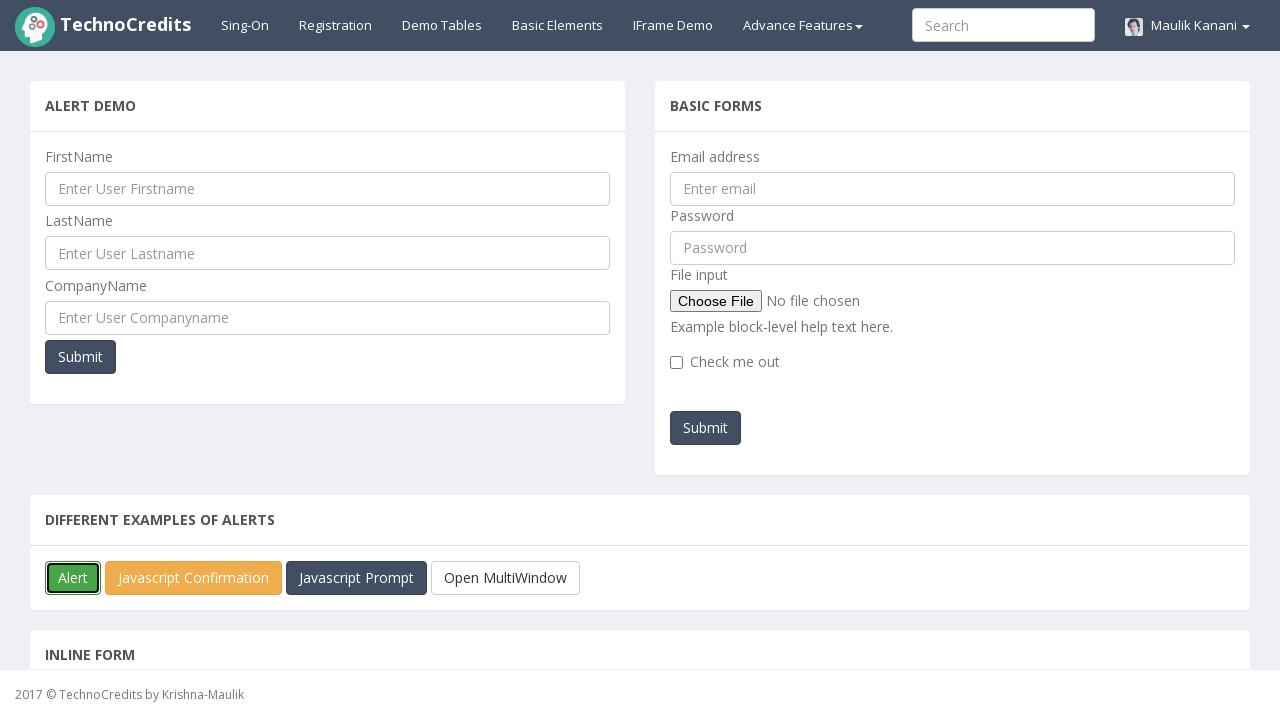

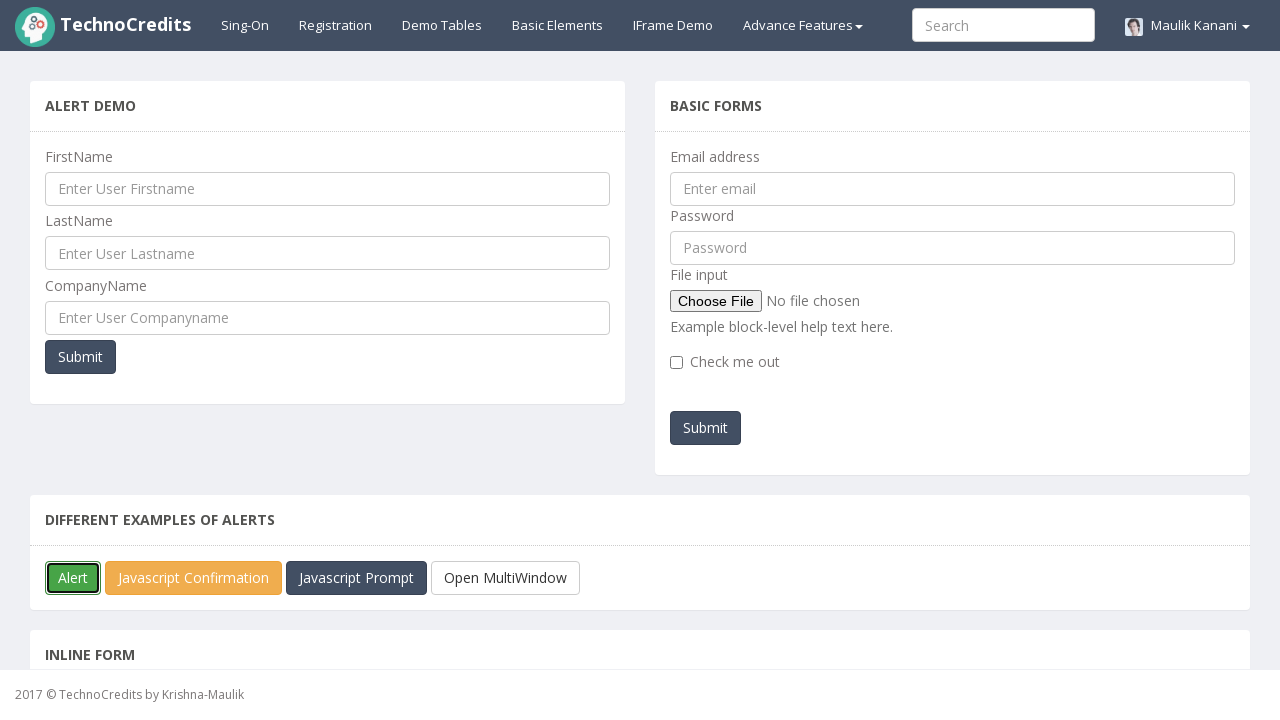